Tests marking all todo items as completed using the toggle all checkbox

Starting URL: https://demo.playwright.dev/todomvc

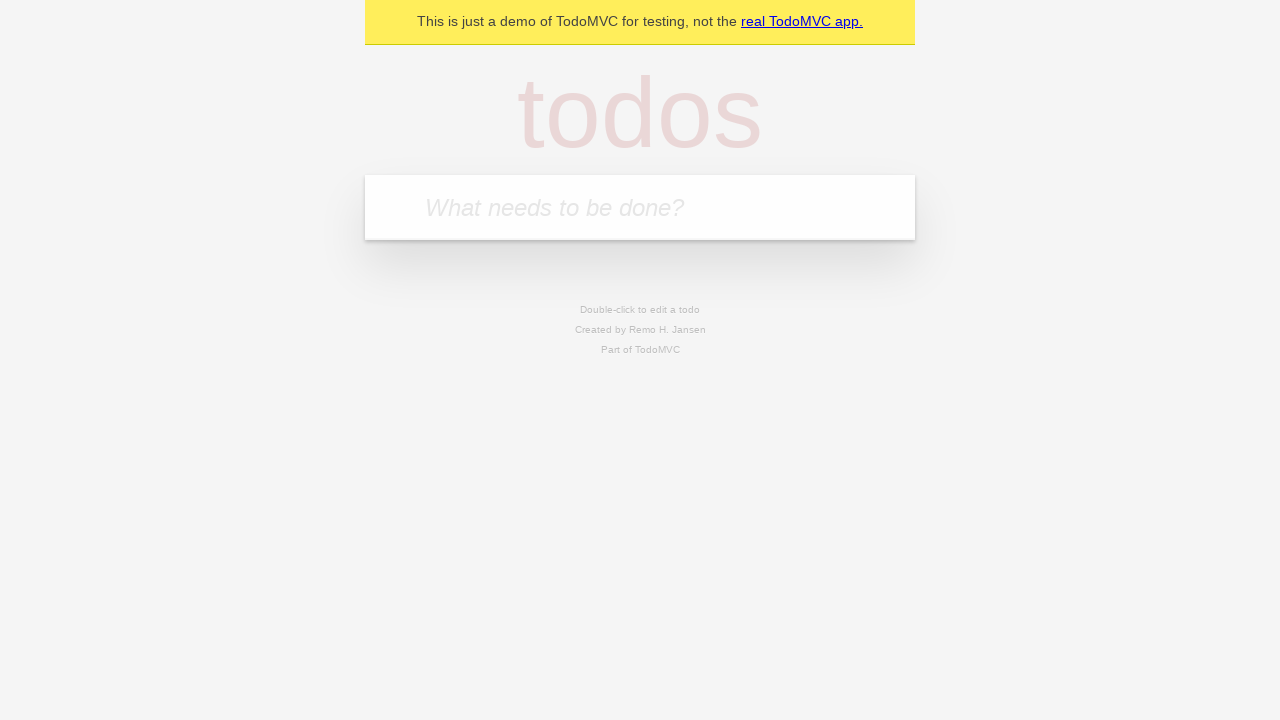

Located the 'What needs to be done?' input field
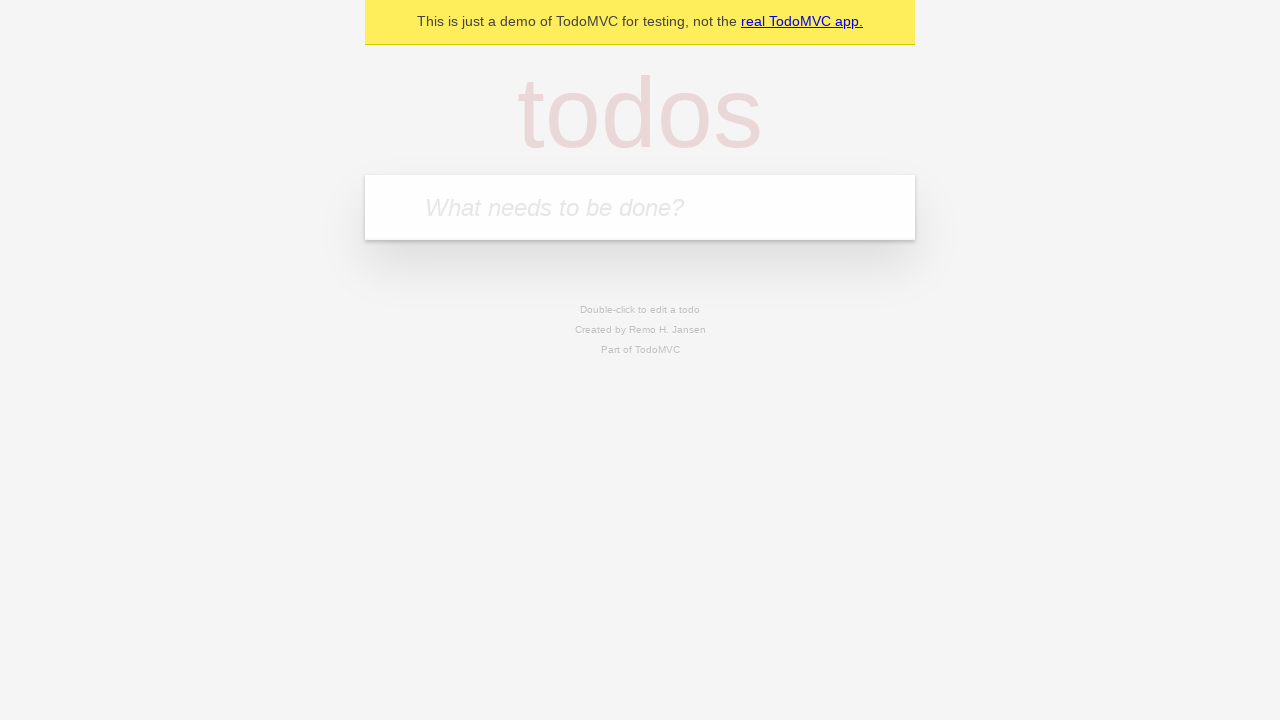

Filled first todo with 'buy some cheese' on internal:attr=[placeholder="What needs to be done?"i]
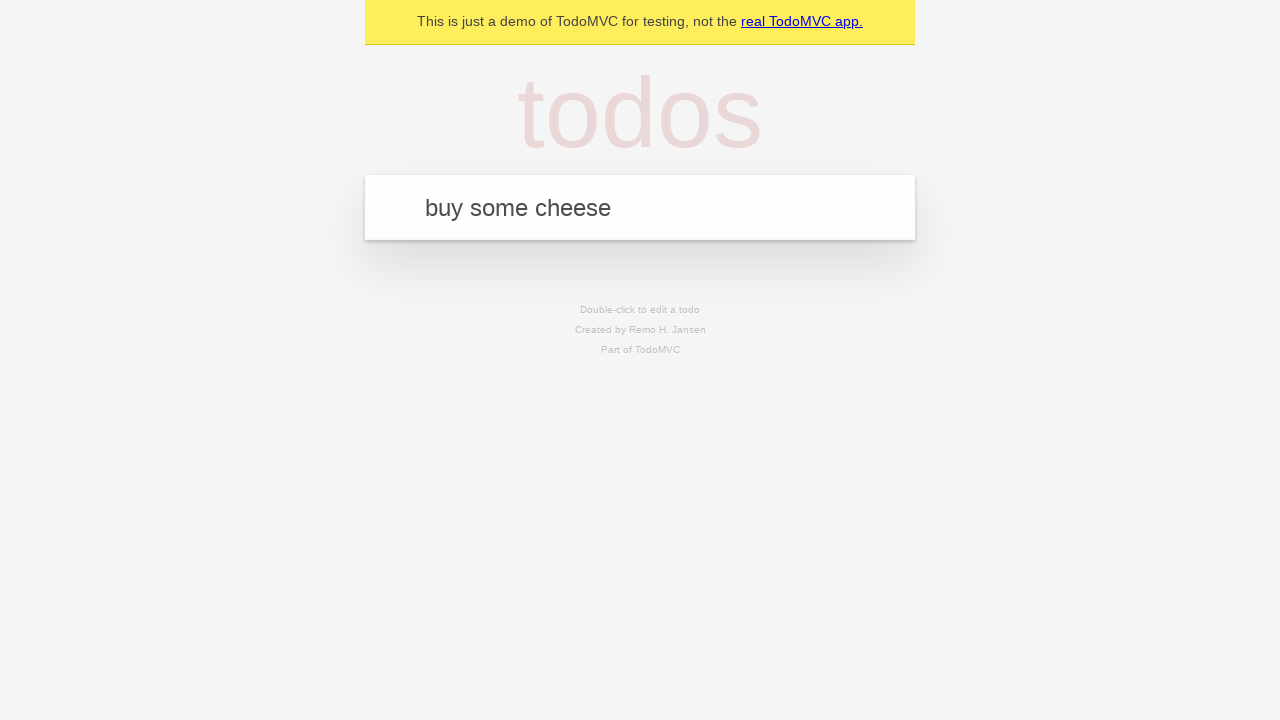

Pressed Enter to add first todo item on internal:attr=[placeholder="What needs to be done?"i]
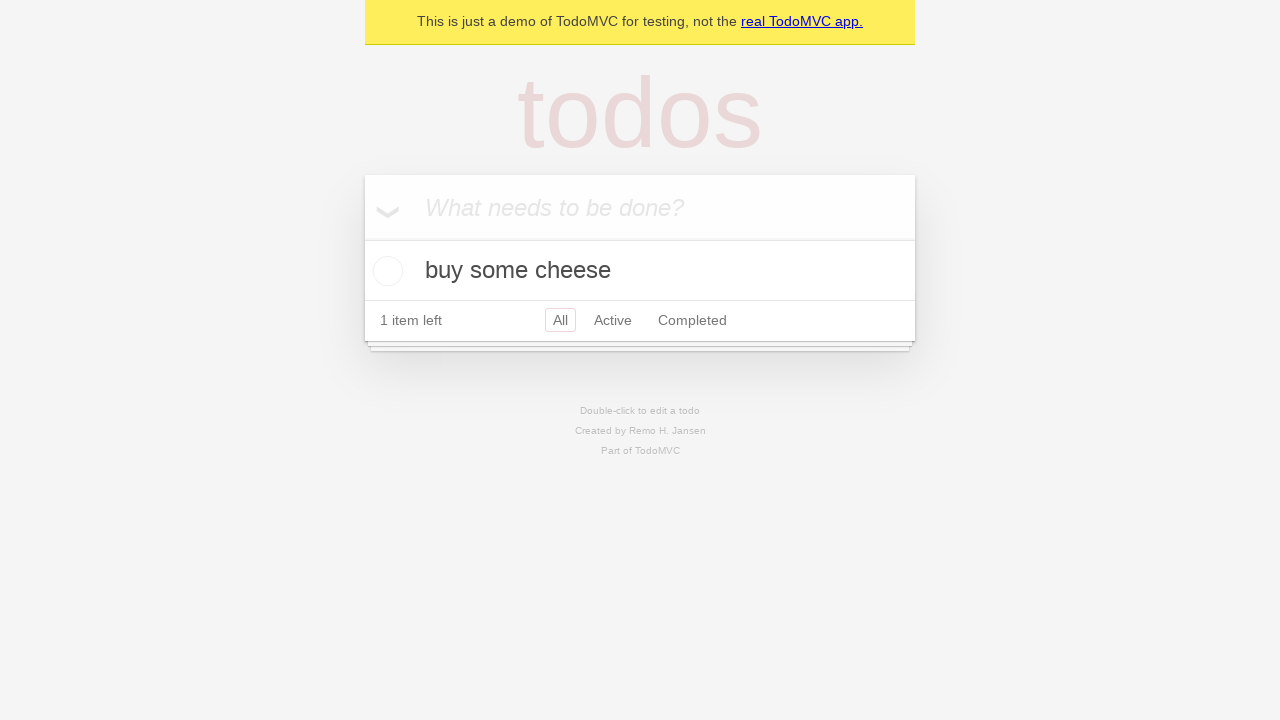

Filled second todo with 'feed the cat' on internal:attr=[placeholder="What needs to be done?"i]
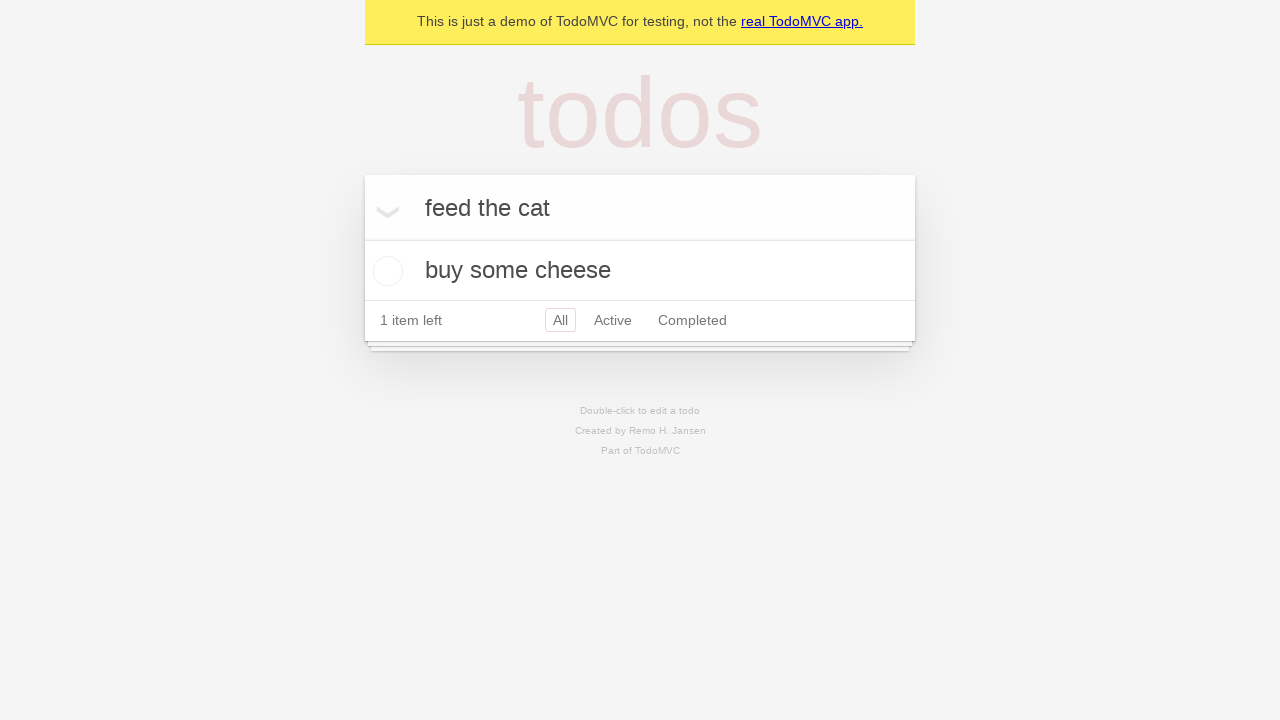

Pressed Enter to add second todo item on internal:attr=[placeholder="What needs to be done?"i]
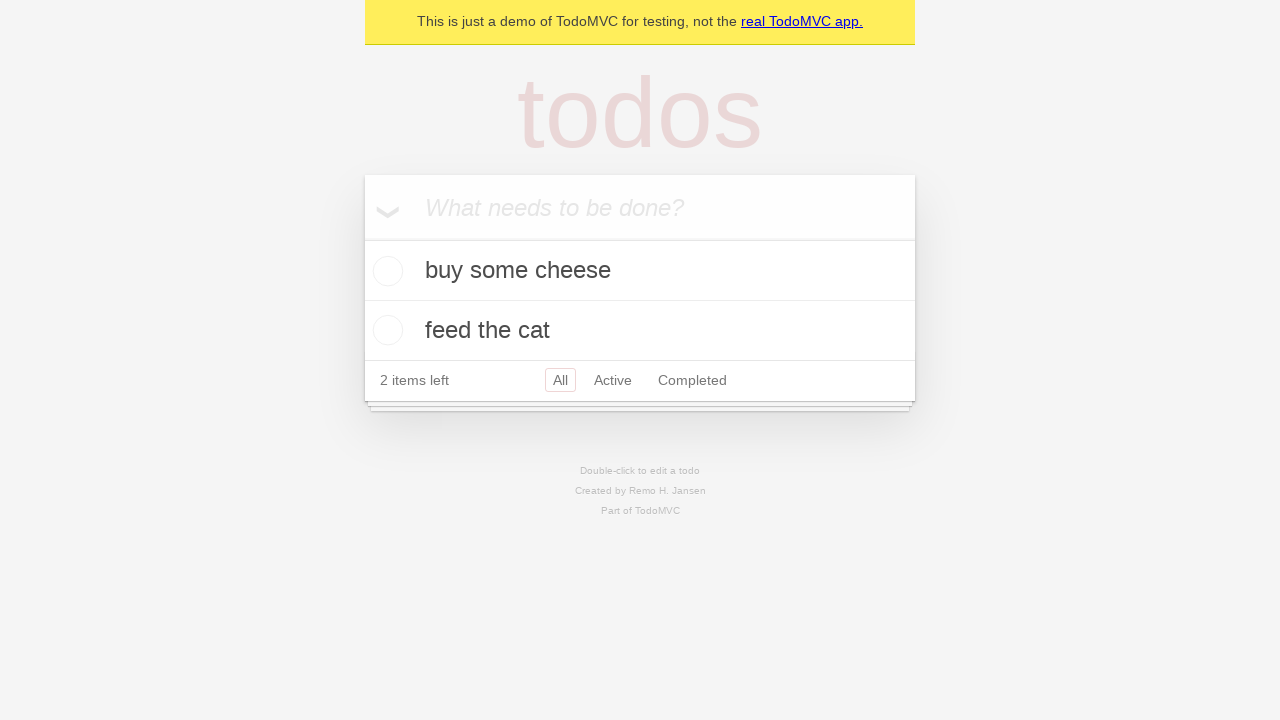

Filled third todo with 'book a doctors appointment' on internal:attr=[placeholder="What needs to be done?"i]
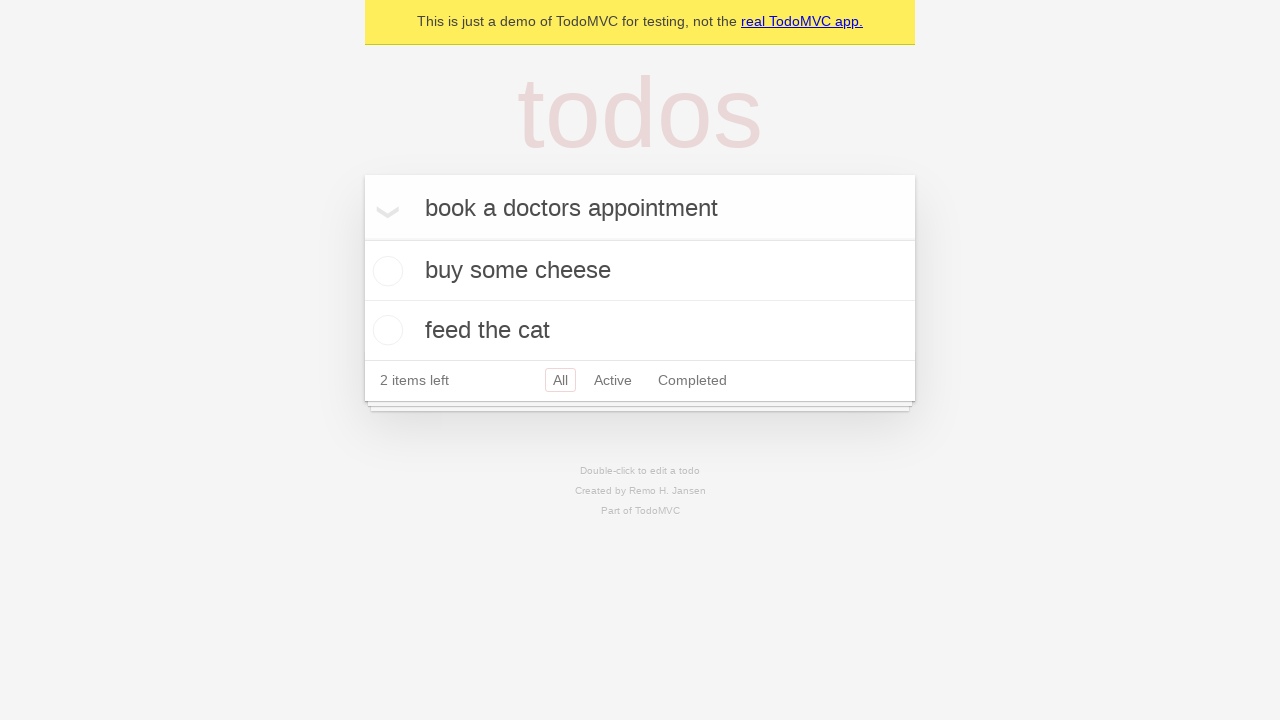

Pressed Enter to add third todo item on internal:attr=[placeholder="What needs to be done?"i]
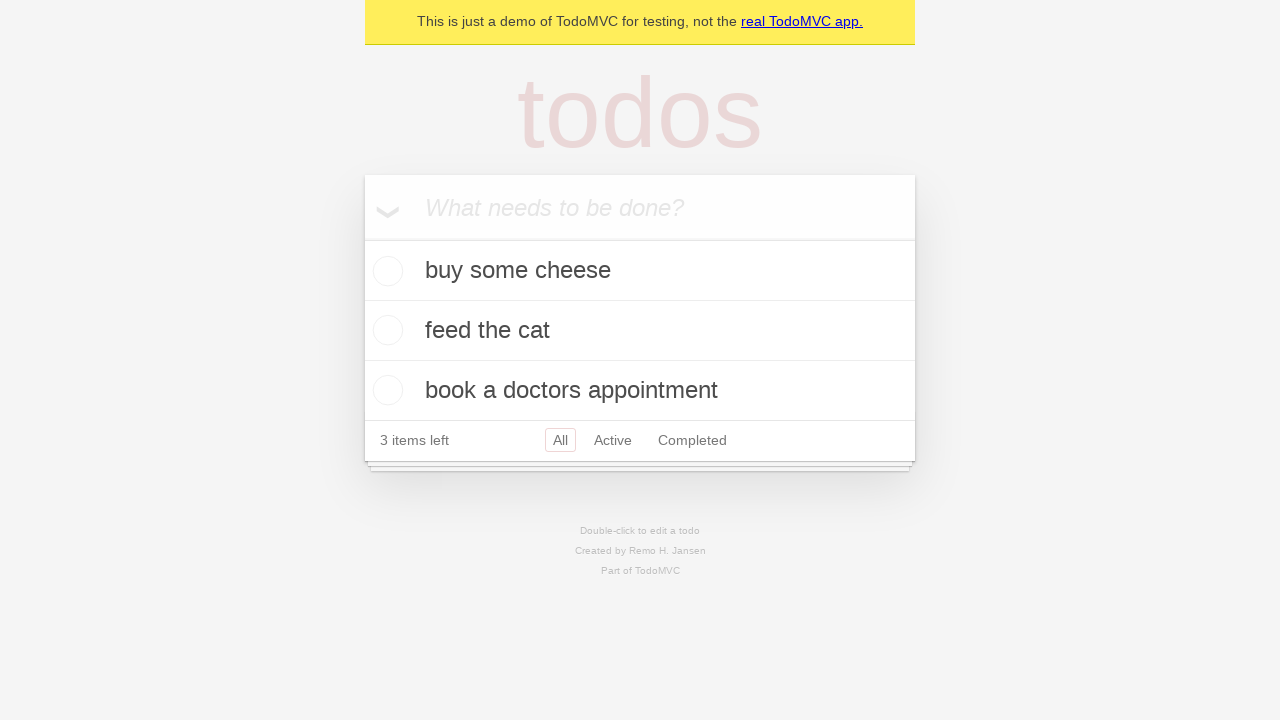

Clicked the 'Mark all as complete' checkbox at (362, 238) on internal:label="Mark all as complete"i
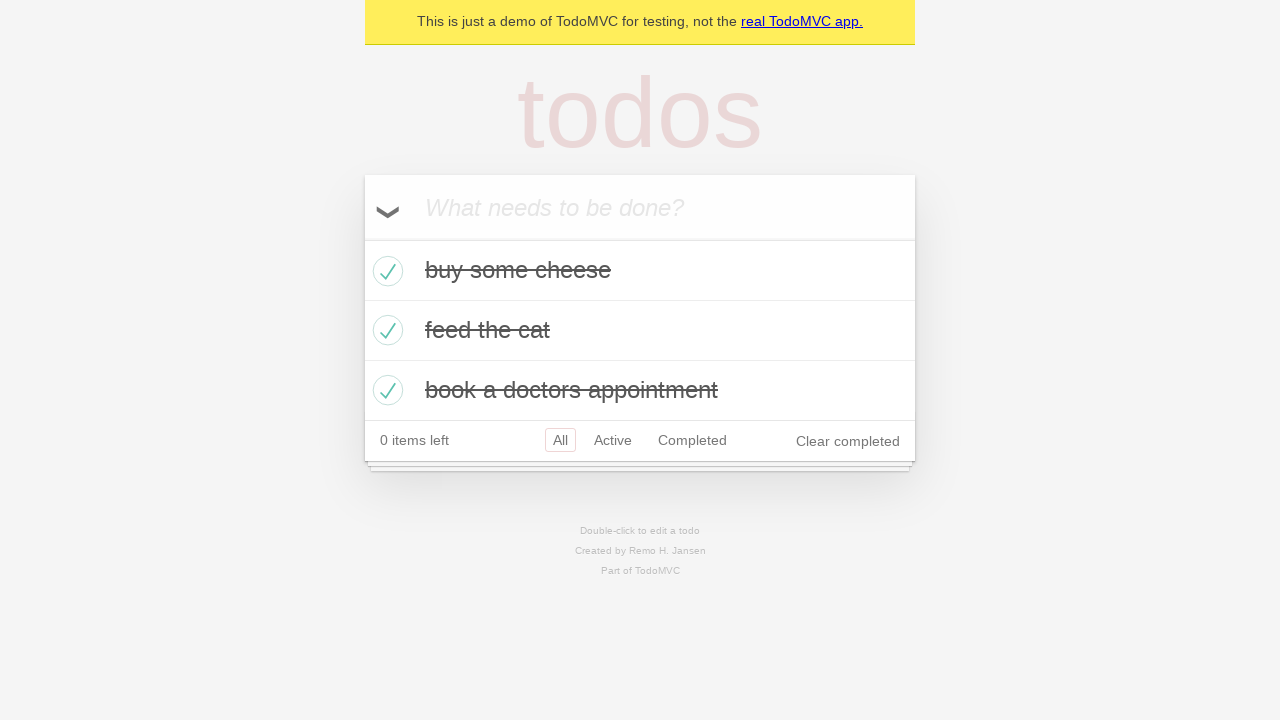

Verified that all todo items are marked as completed
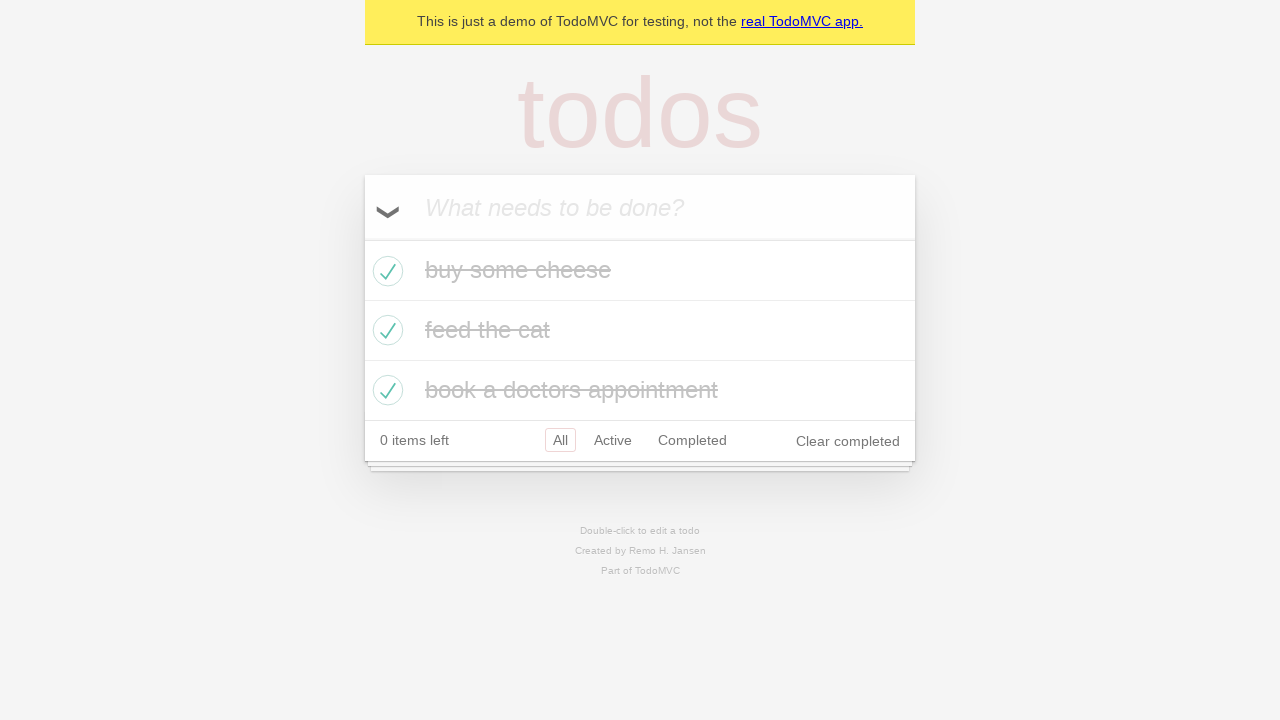

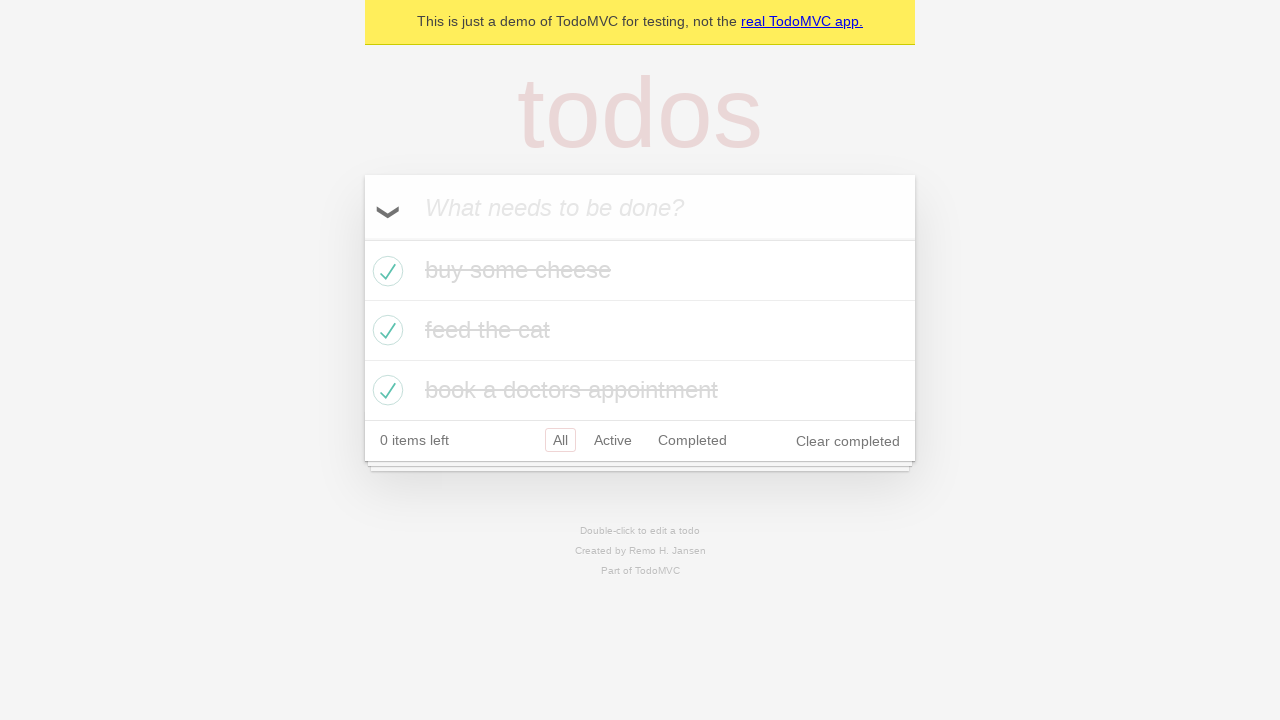